Tests custom radio buttons and checkboxes on a Google Forms page by selecting location options (Hải Phòng, Quảng Nam, Quảng Bình).

Starting URL: https://docs.google.com/forms/d/e/1FAIpQLSfiypnd69zhuDkjKgqvpID9kwO29UCzeCVrGGtbNPZXQok0jA/viewform

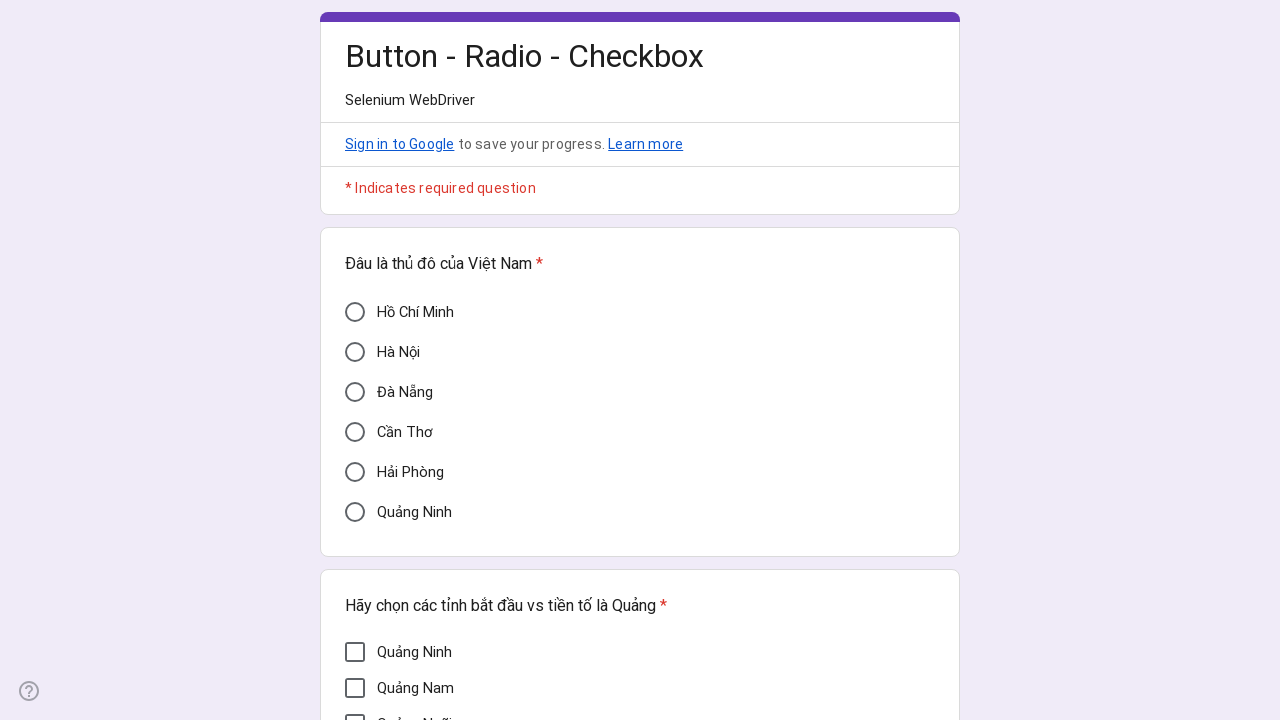

Waited for Hải Phòng radio button to load on Google Forms page
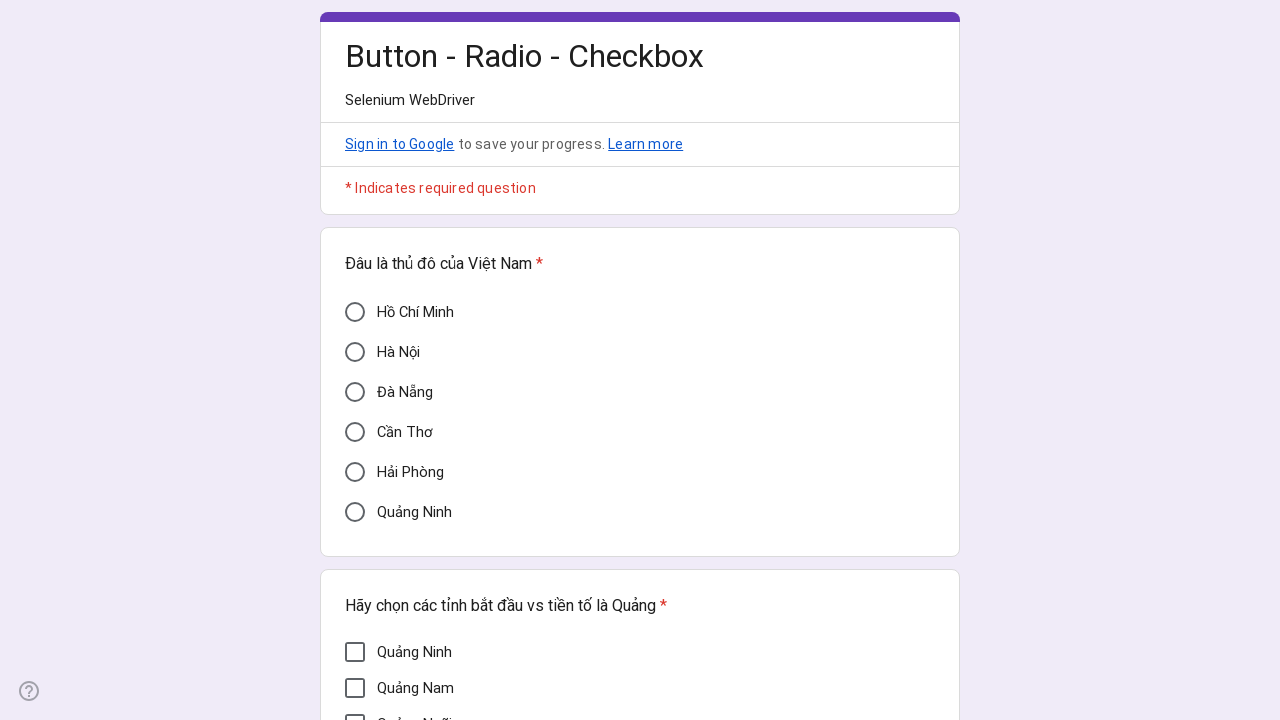

Selected Hải Phòng location radio button at (355, 472) on div[aria-label='Hải Phòng']
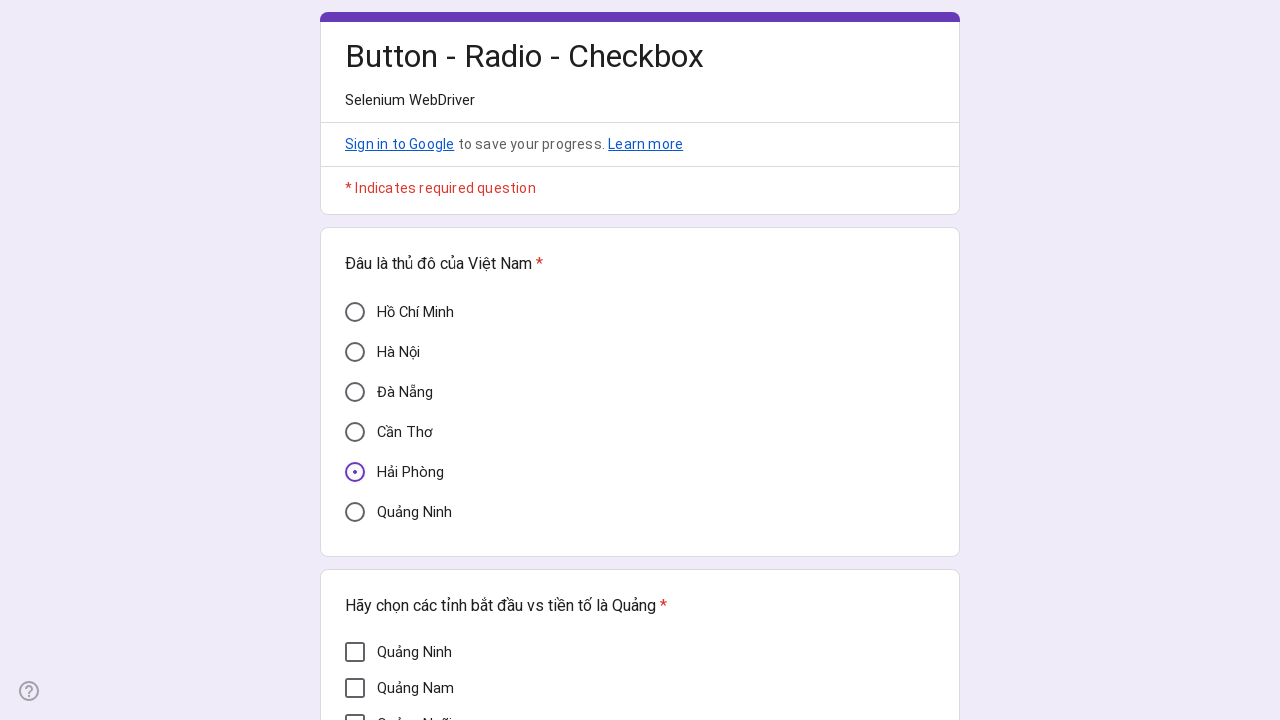

Waited 1 second after selecting Hải Phòng
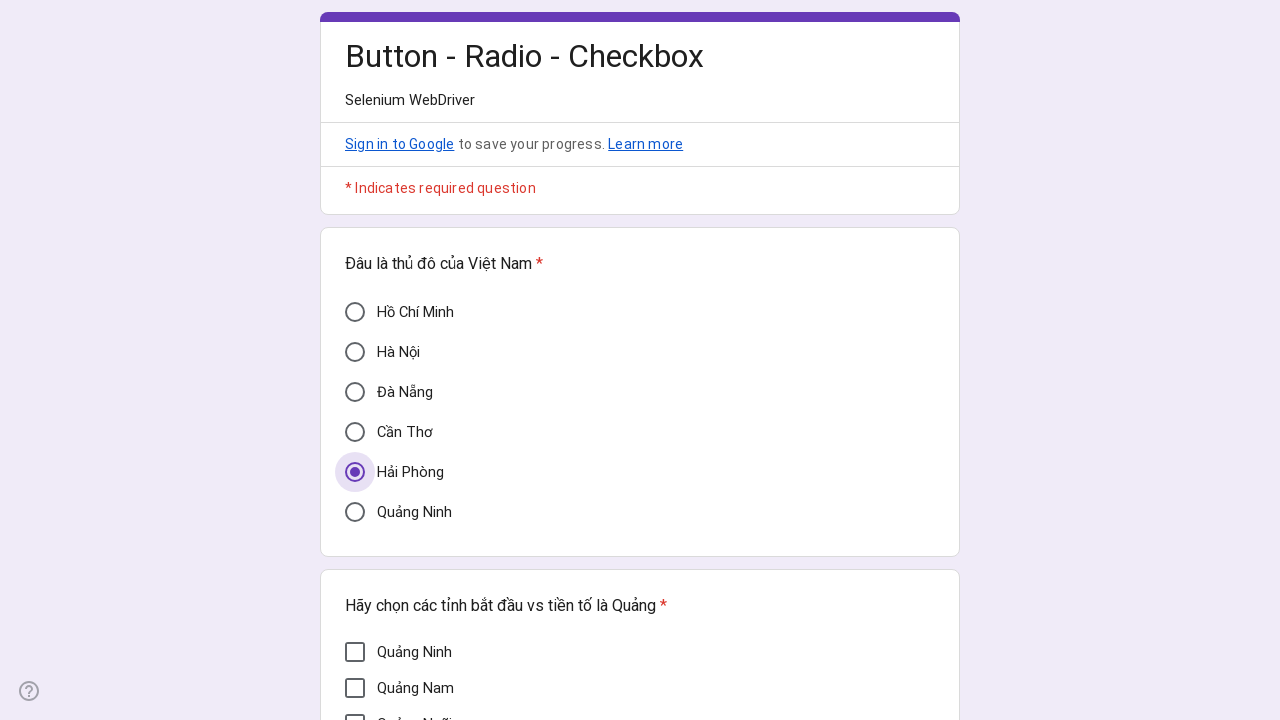

Selected Quảng Bình location checkbox at (355, 411) on div[aria-label='Quảng Bình']
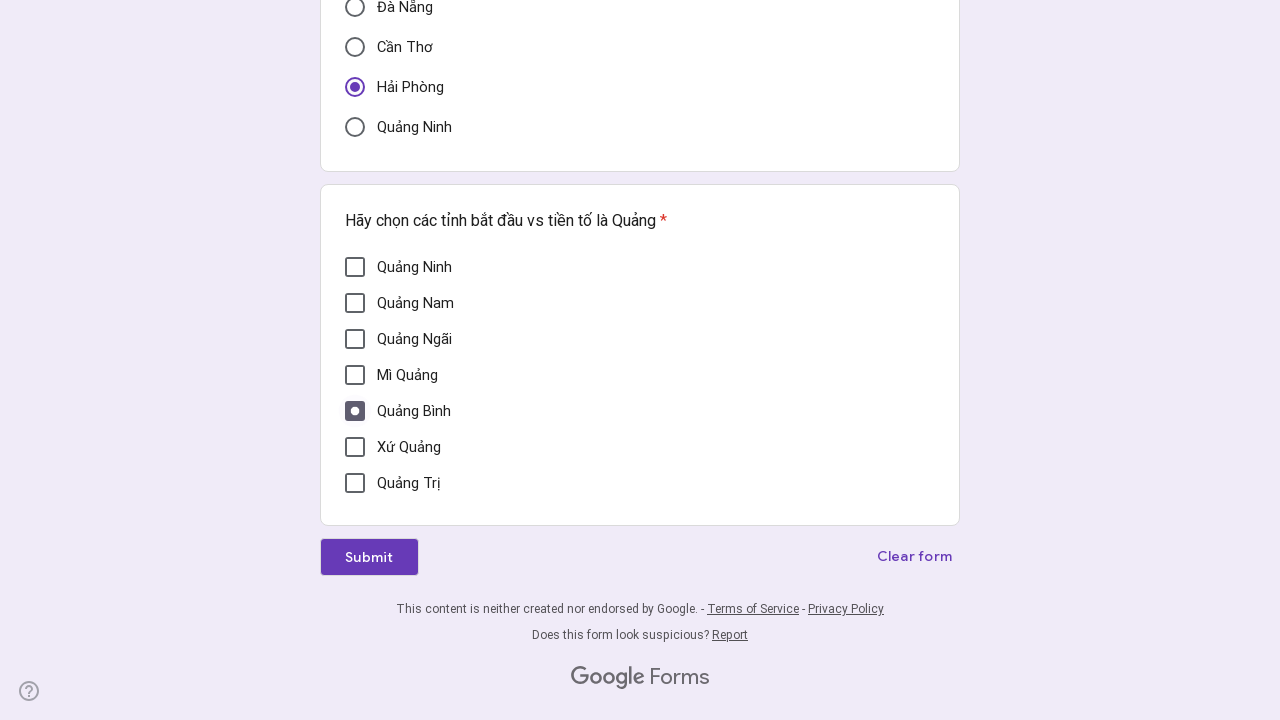

Waited 1 second after selecting Quảng Bình
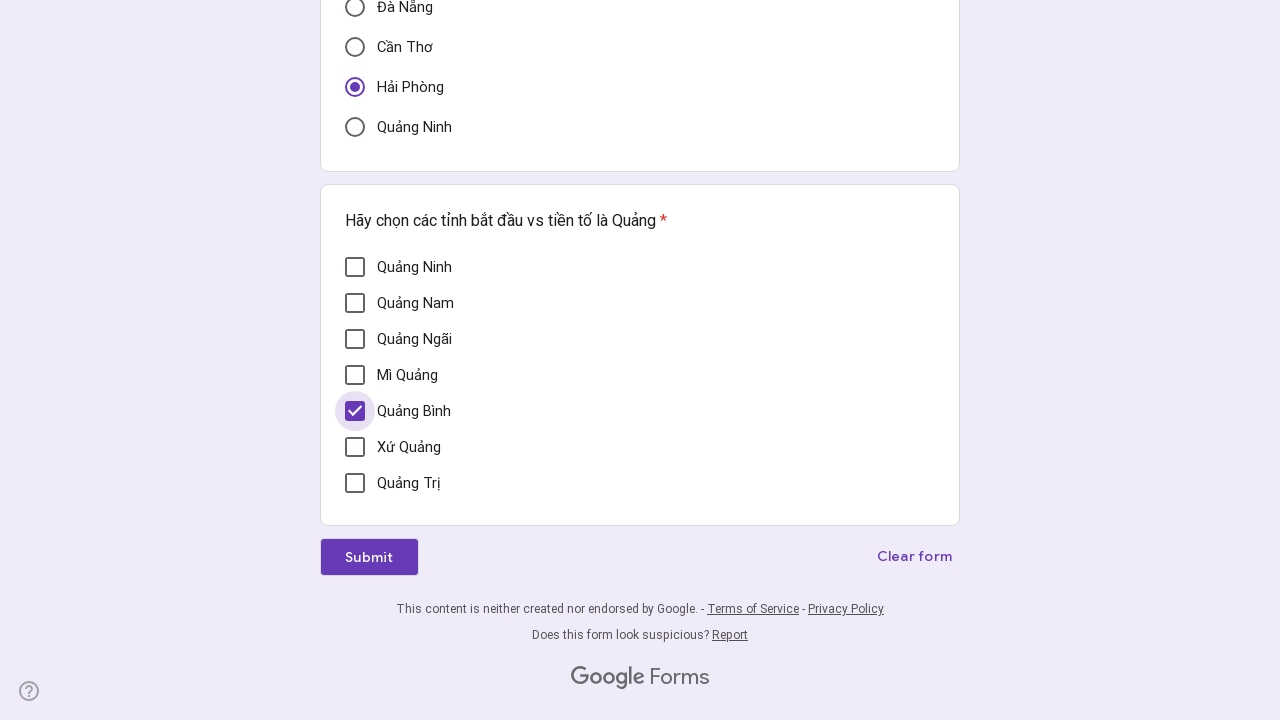

Selected Quảng Nam location checkbox at (355, 303) on div[aria-label='Quảng Nam']
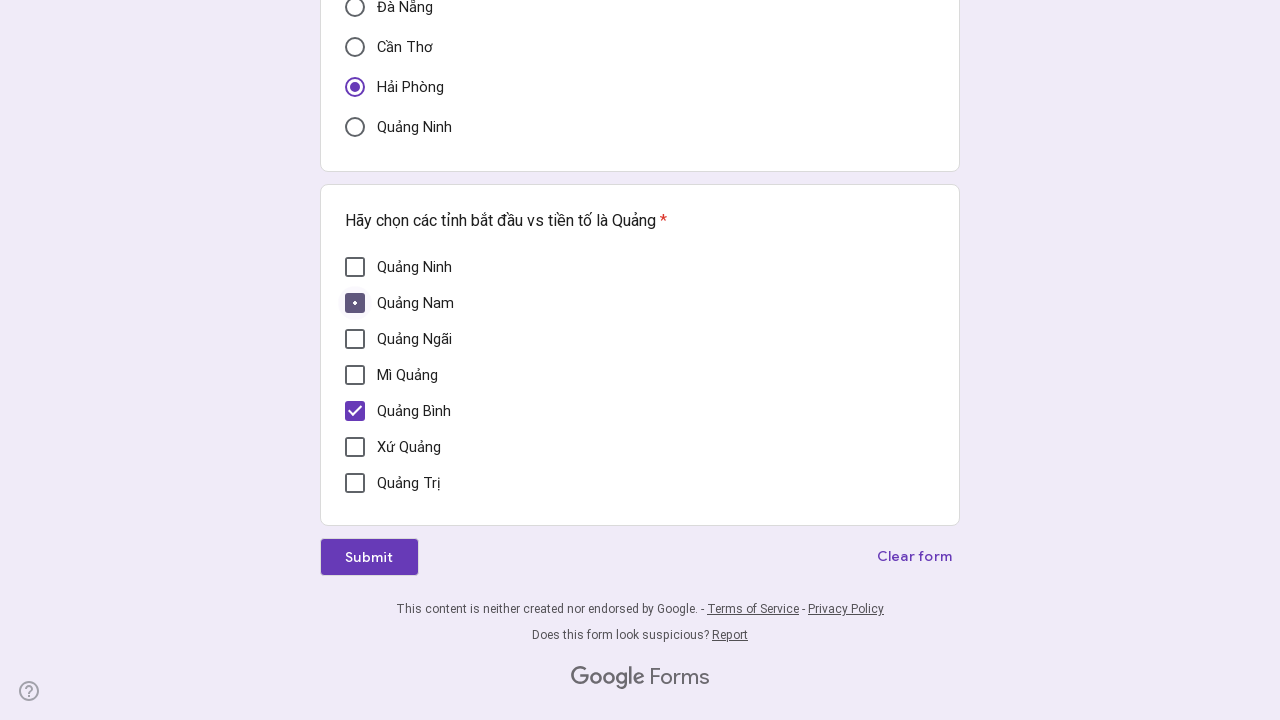

Waited 1 second after selecting Quảng Nam
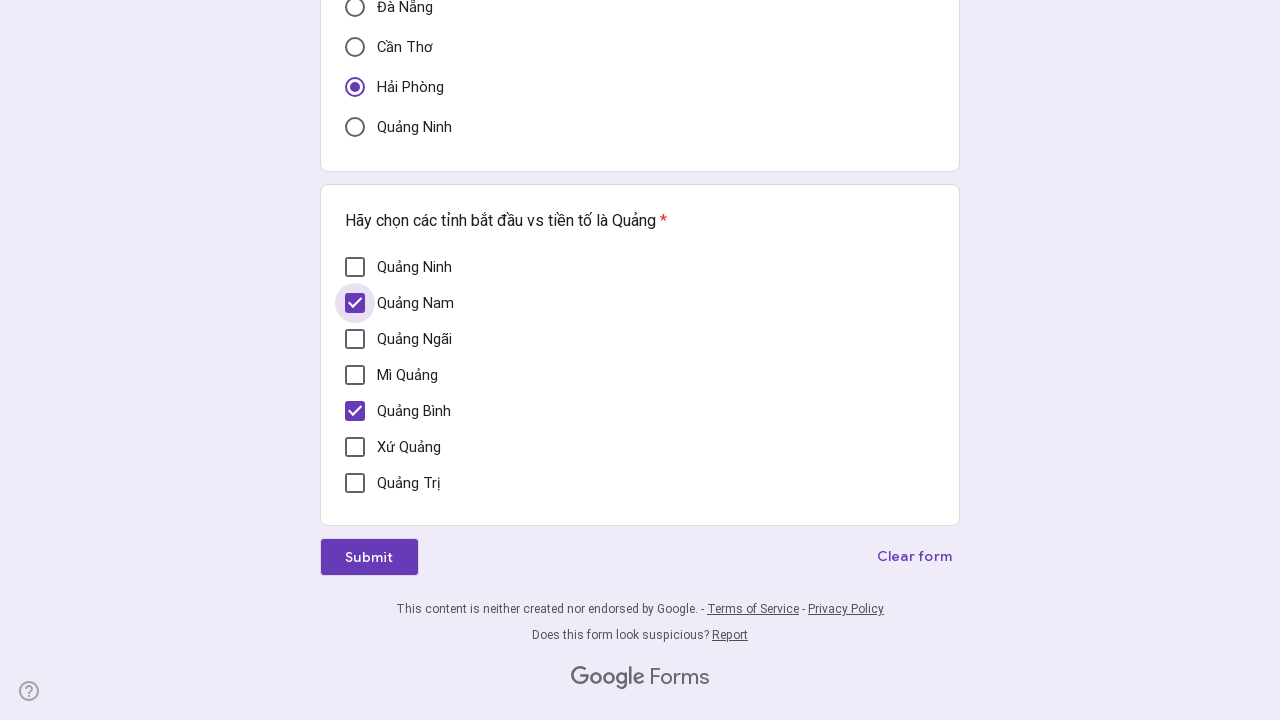

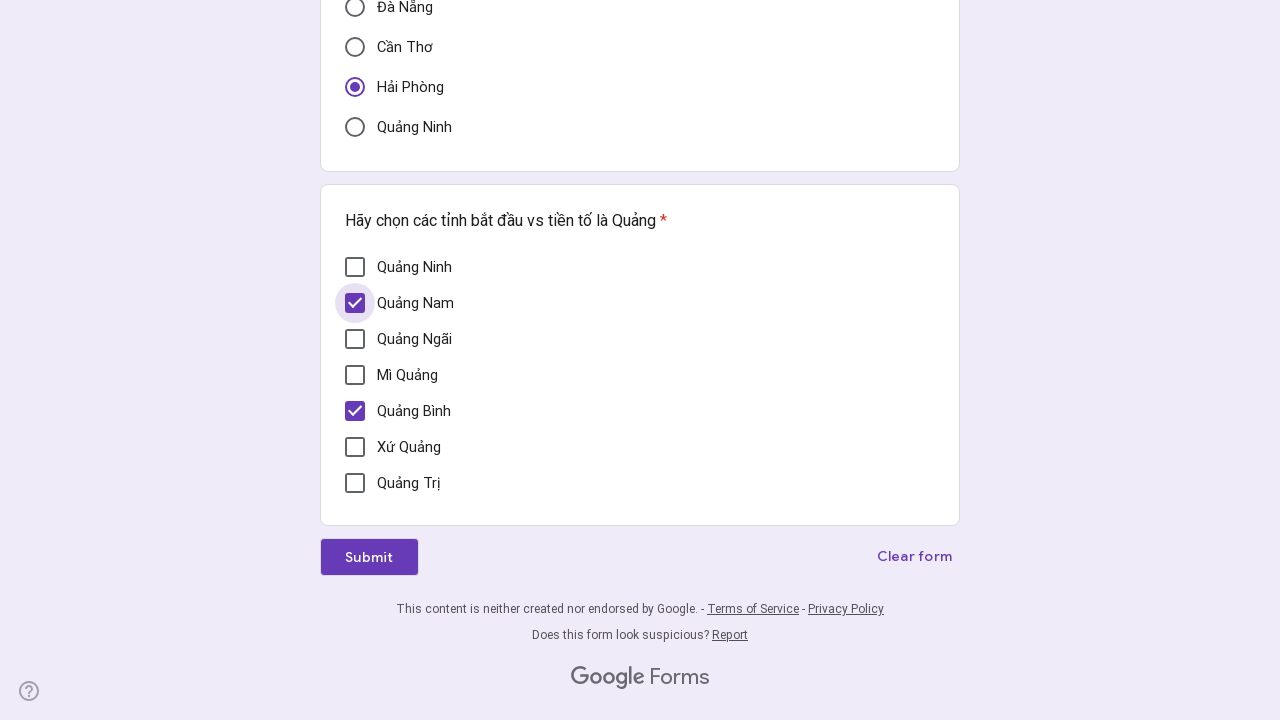